Tests the hide/show functionality of a text element by verifying visibility states before and after clicking a hide button

Starting URL: https://rahulshettyacademy.com/AutomationPractice/

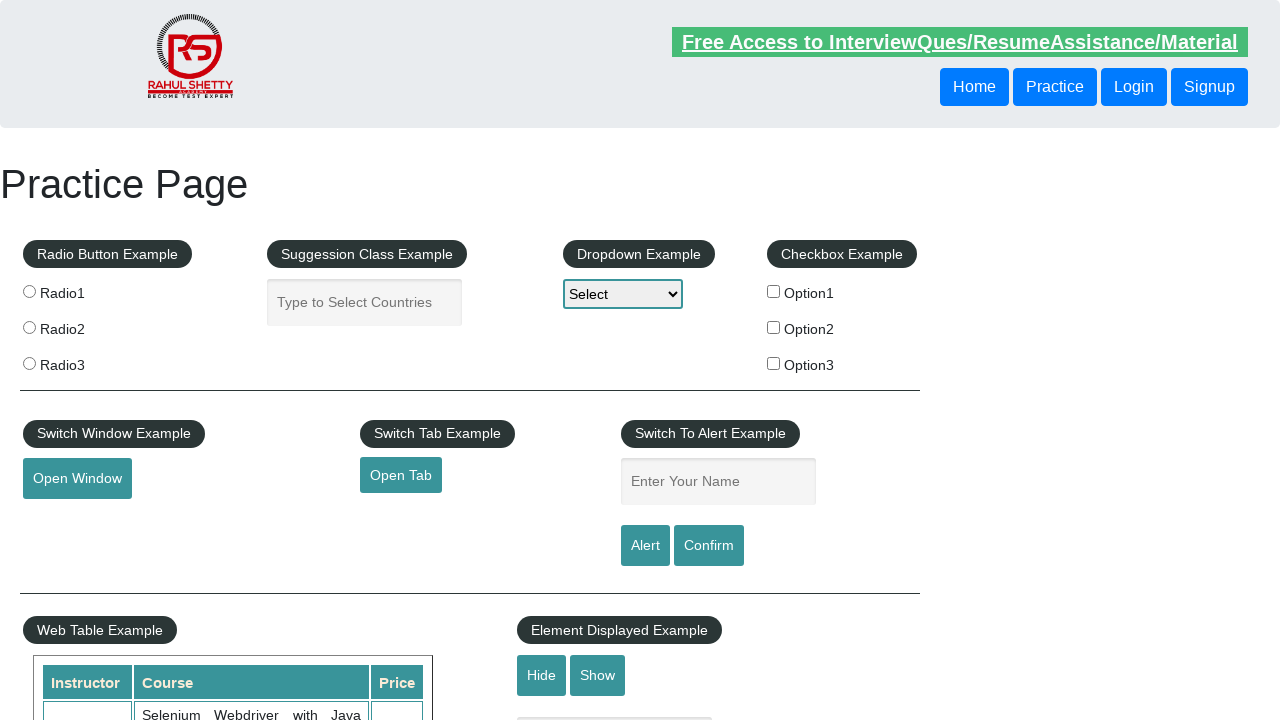

Verified text element is initially visible
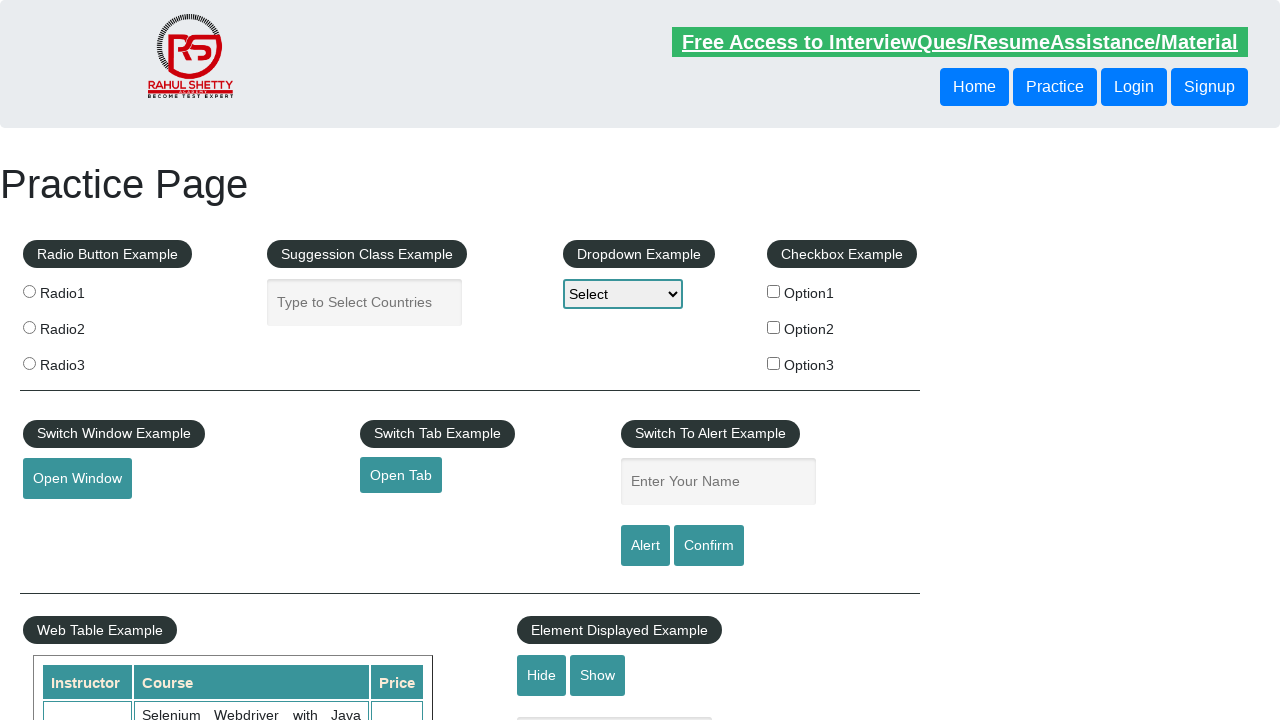

Clicked hide button to hide text element at (542, 675) on #hide-textbox
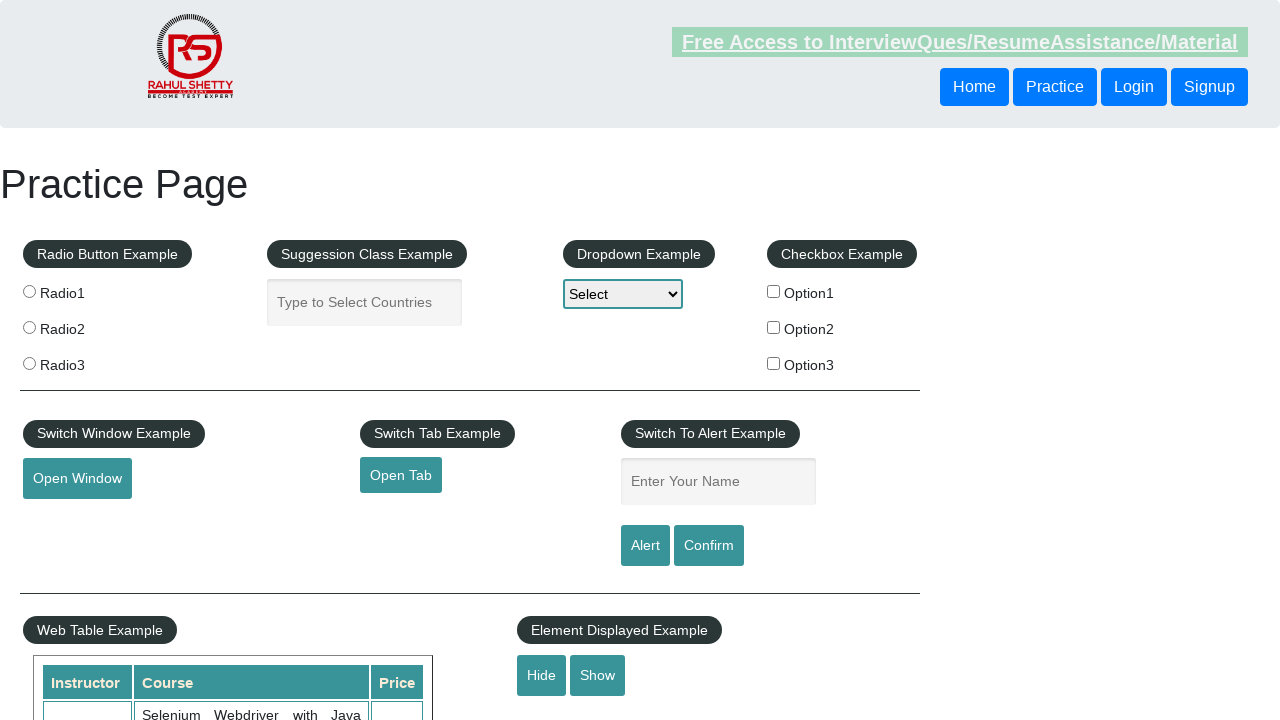

Verified text element is now hidden
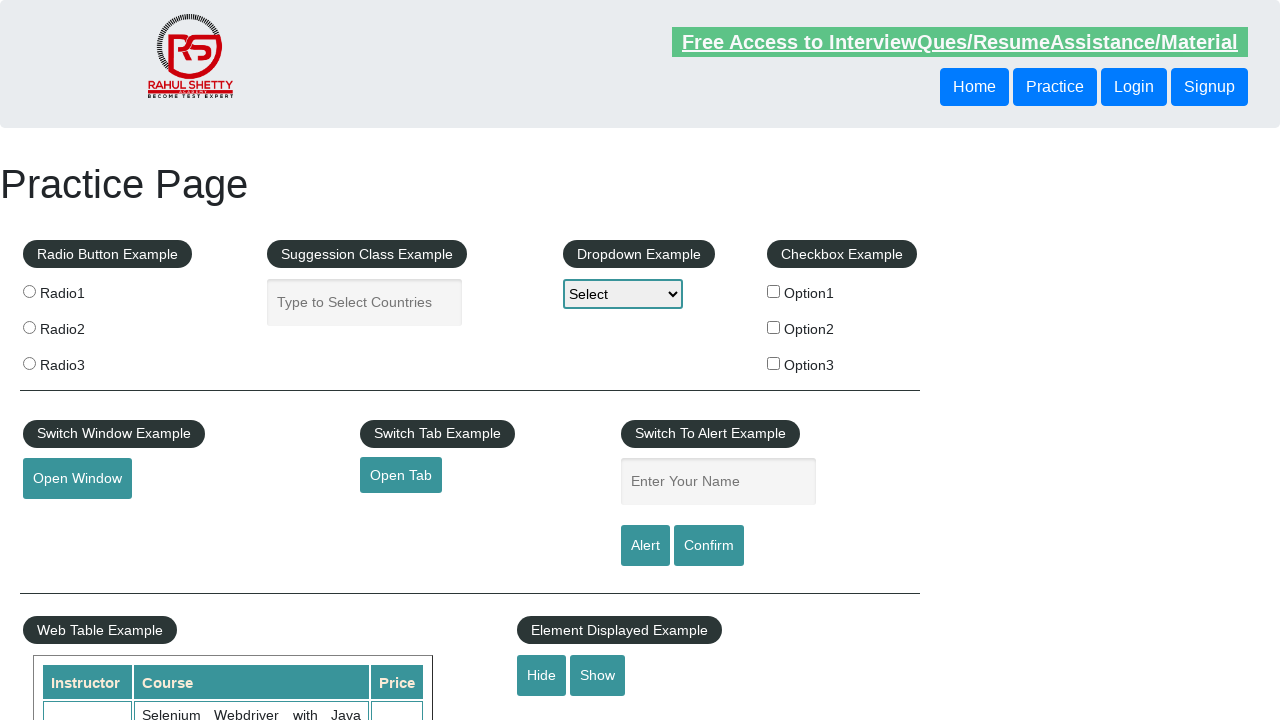

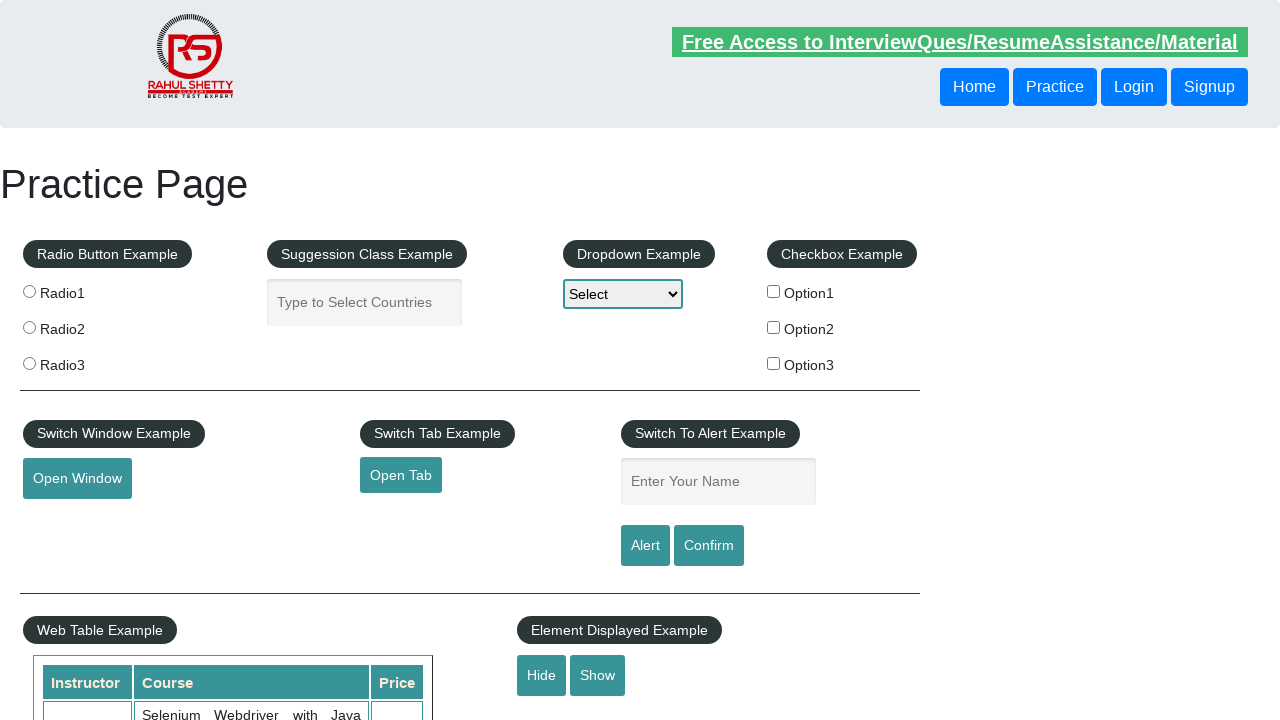